Tests table sorting on table2 (with helpful markup) by clicking the Due column header using class selectors and verifying sorting

Starting URL: http://the-internet.herokuapp.com/tables

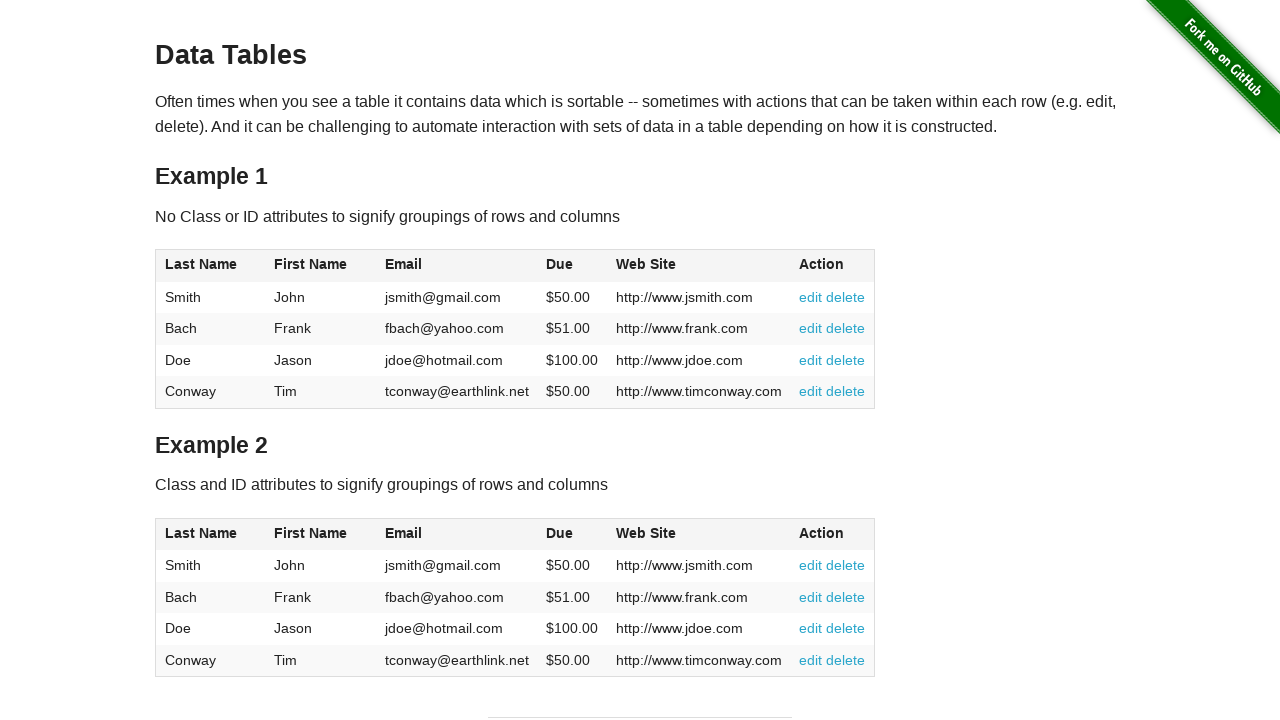

Clicked the Due column header on table2 to trigger sorting at (560, 533) on #table2 thead .dues
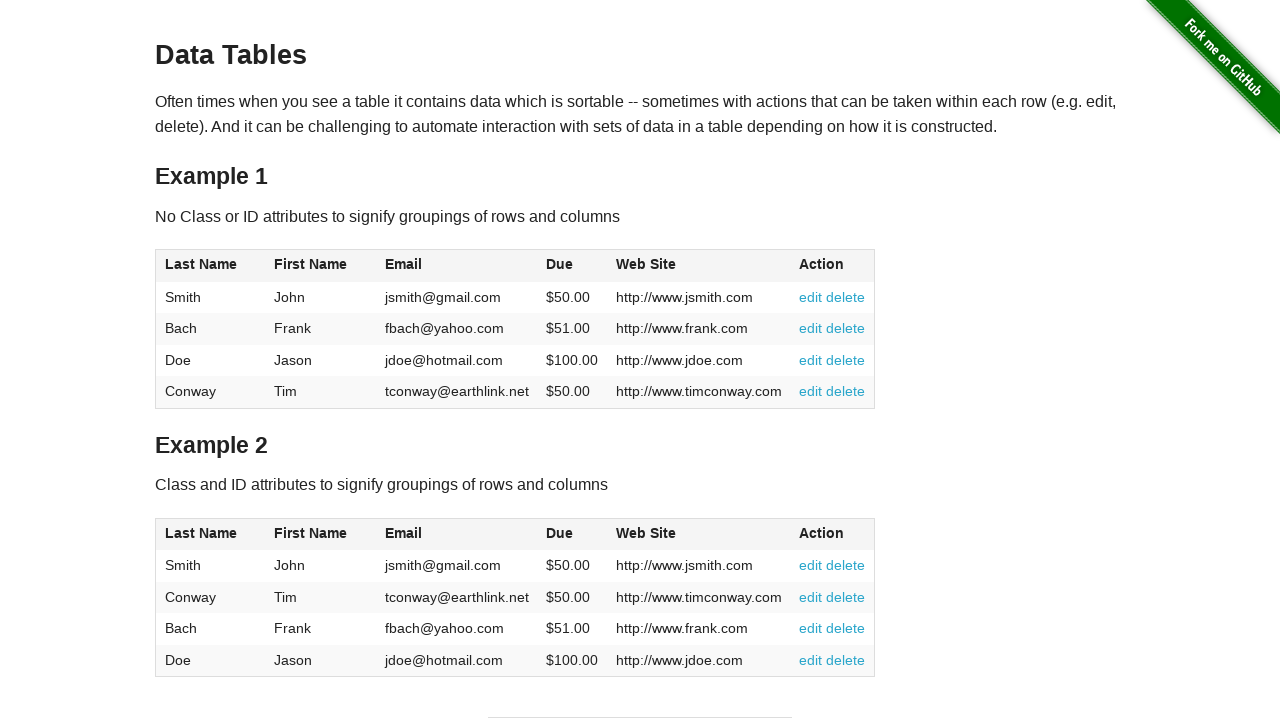

Verified table2 has been sorted by waiting for Due column in tbody
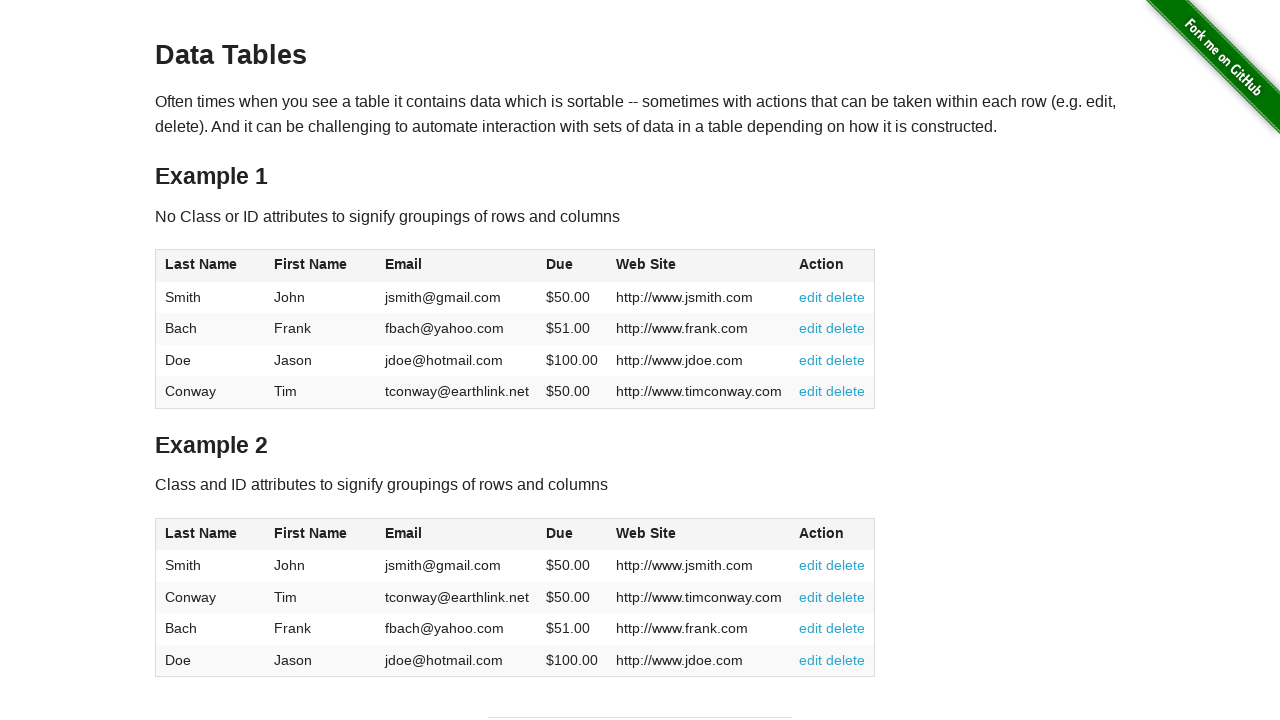

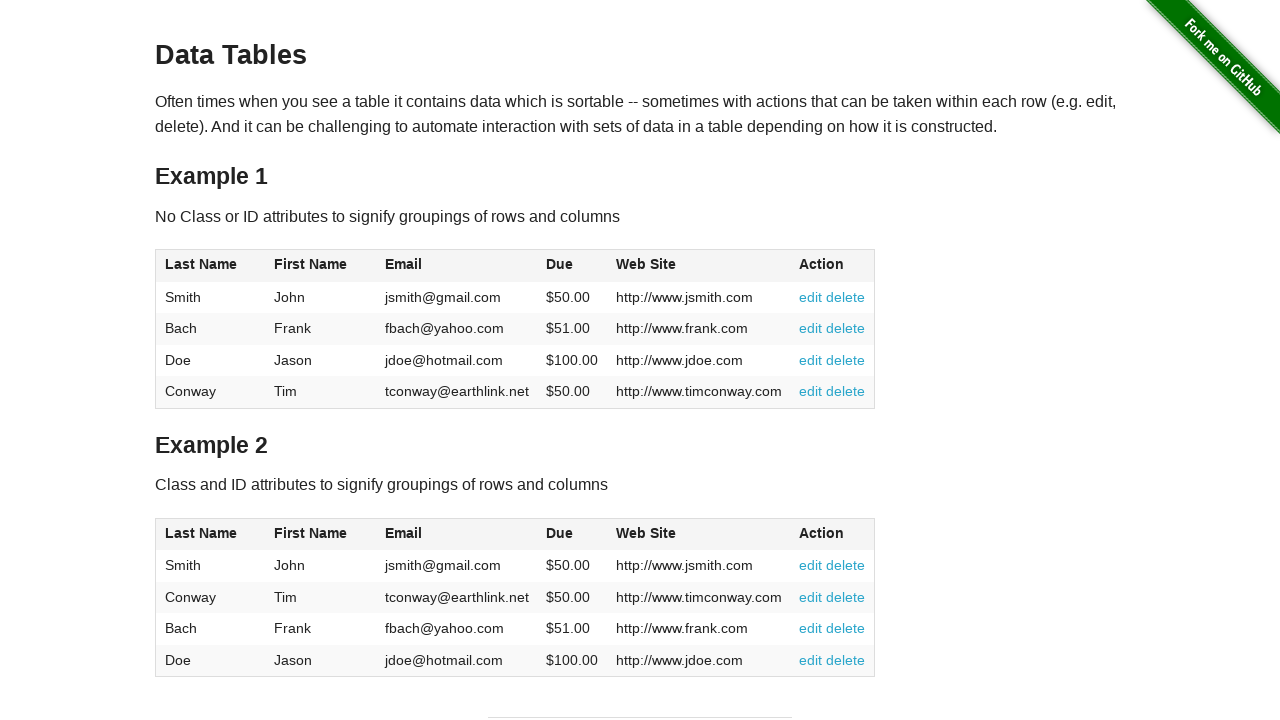